Navigates to languages beginning with numbers (0-9) and counts them

Starting URL: http://www.99-bottles-of-beer.net/

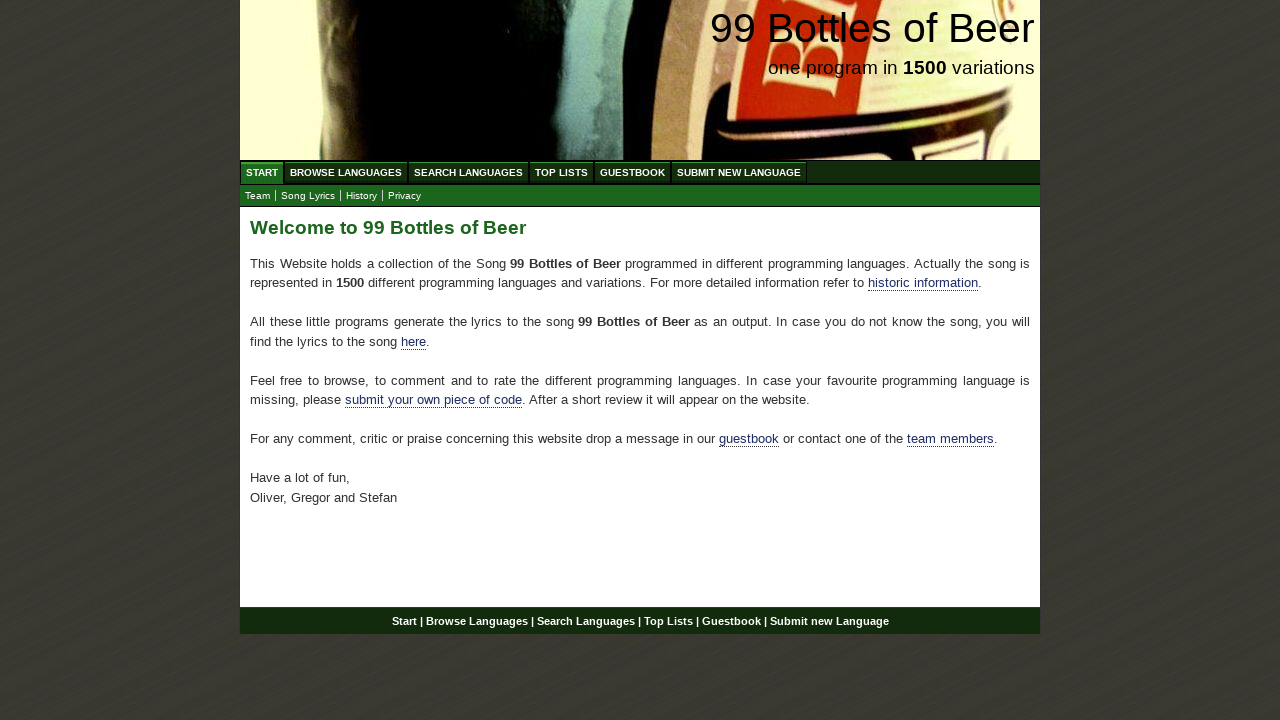

Clicked on Browse Languages (ABC) link at (346, 172) on a[href='/abc.html']
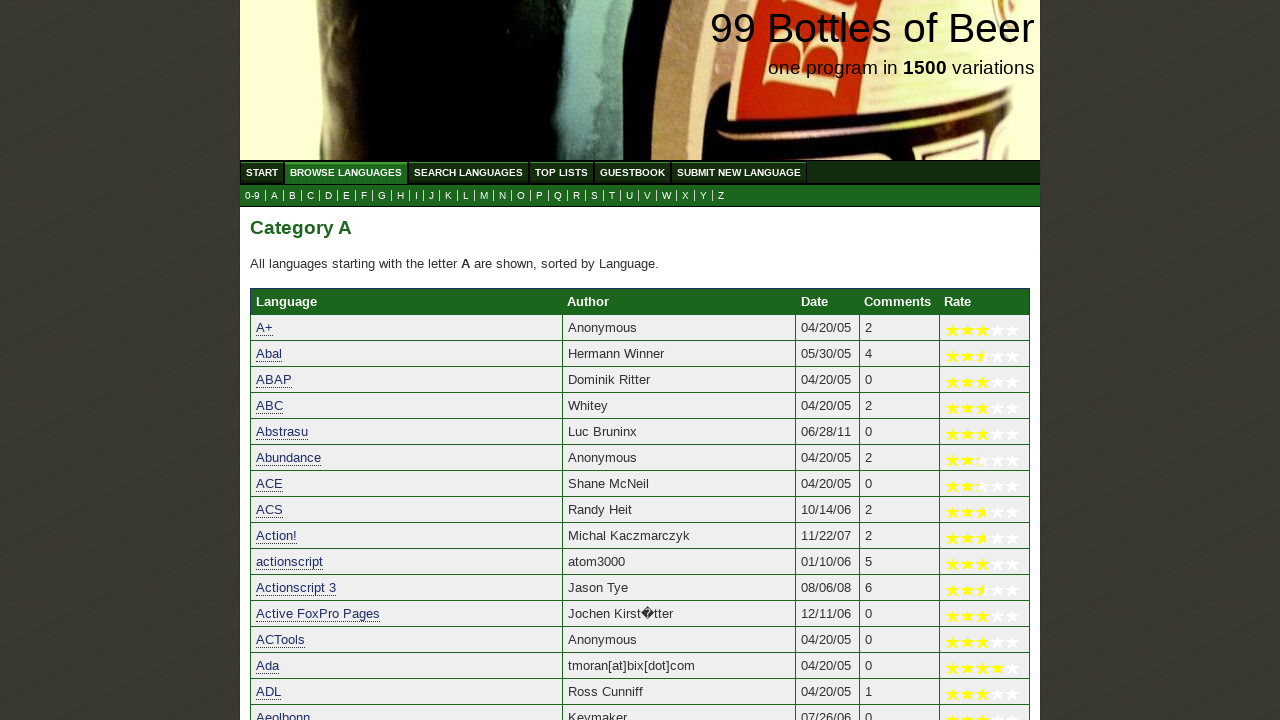

Clicked on 0-9 languages section at (252, 196) on a[href='0.html']
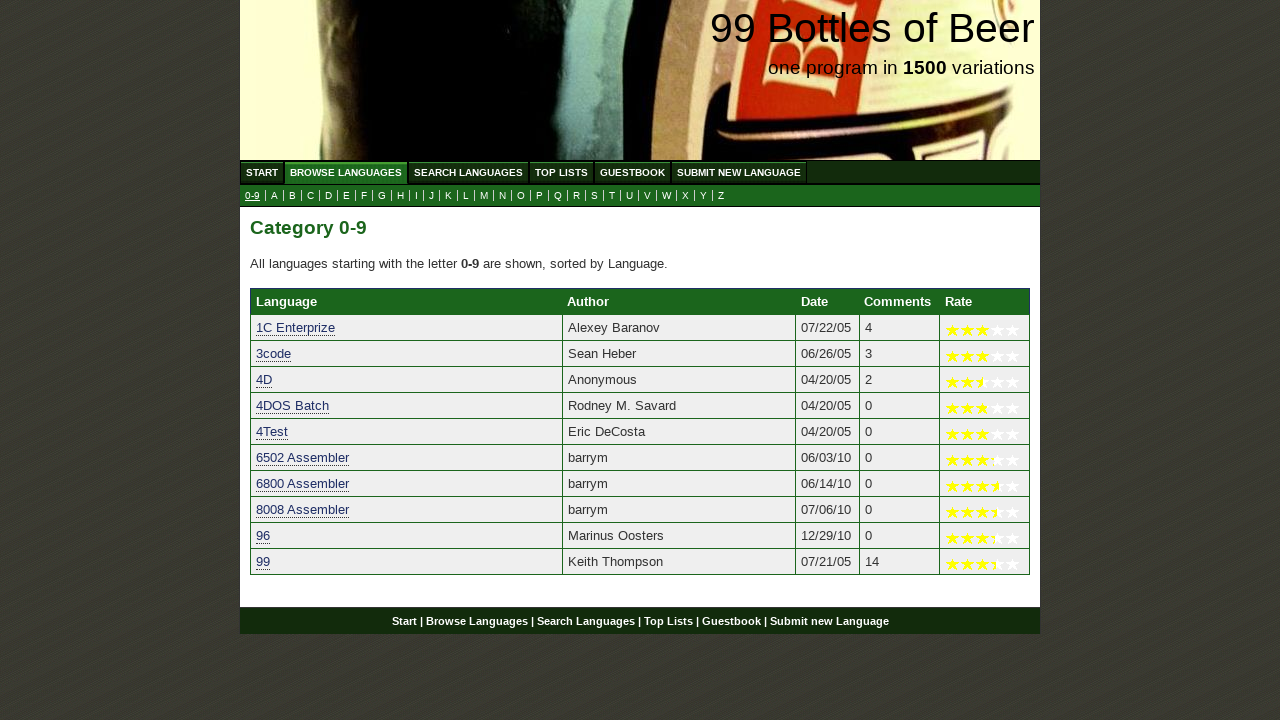

Language list loaded for languages beginning with numbers
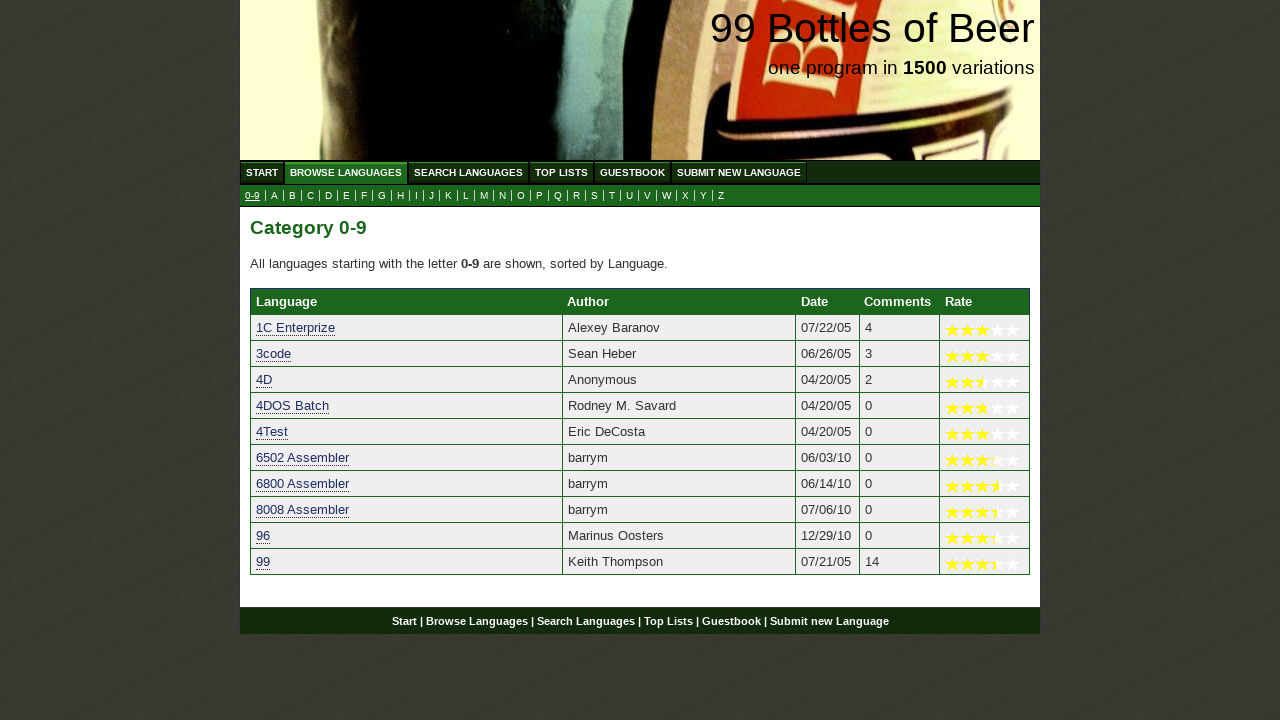

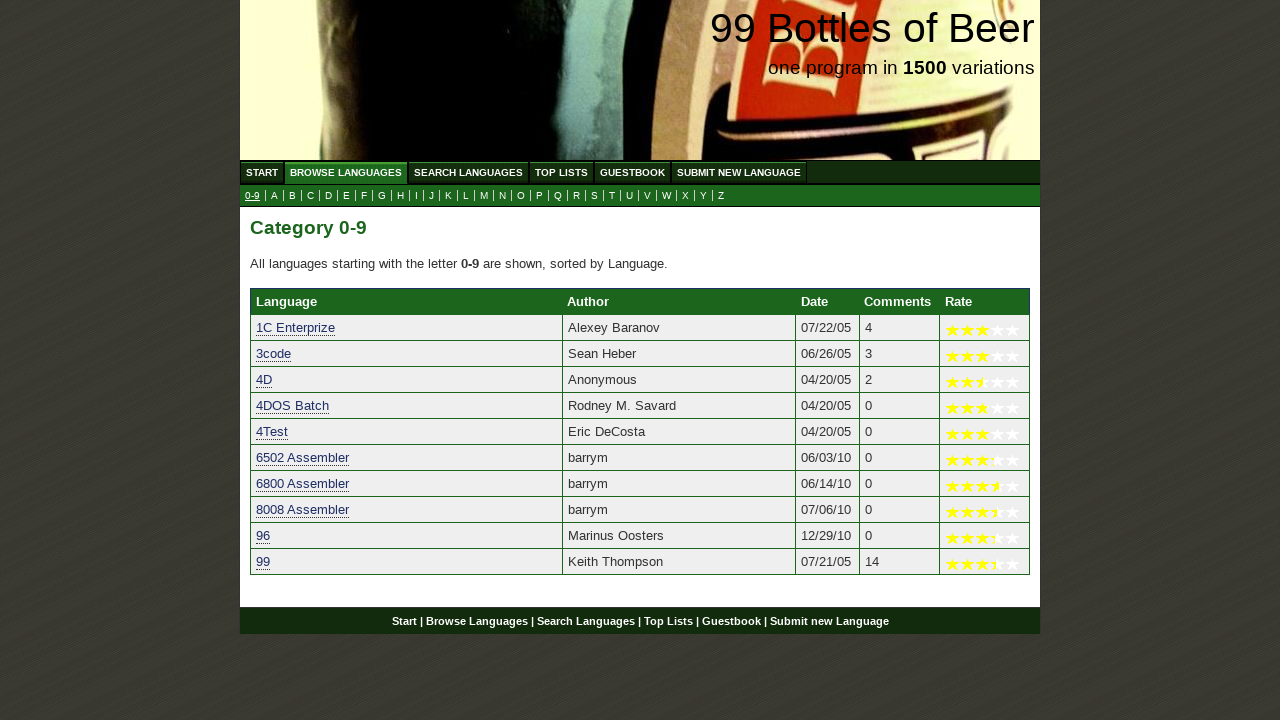